Tests password validation with a valid 7-character password containing special characters

Starting URL: https://testpages.eviltester.com/styled/apps/7charval/simple7charvalidation.html

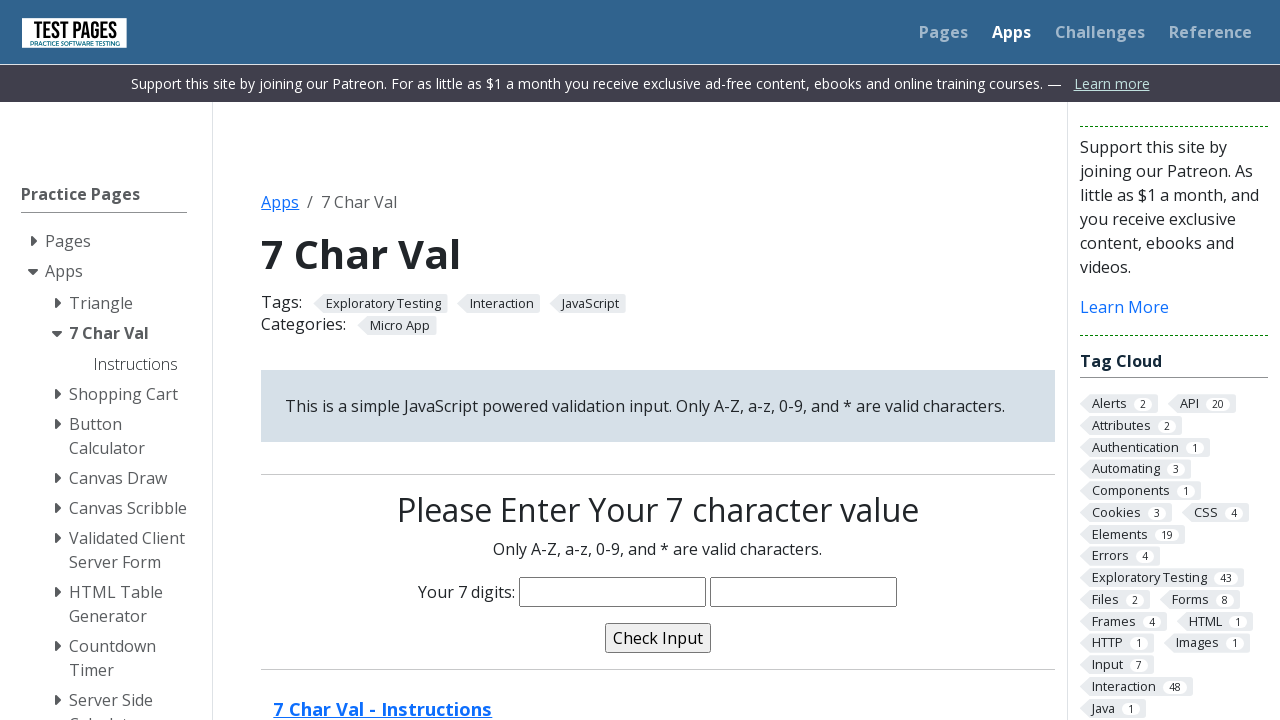

Filled password field with valid 7-character password 'jeries*' containing special character on input[name='characters']
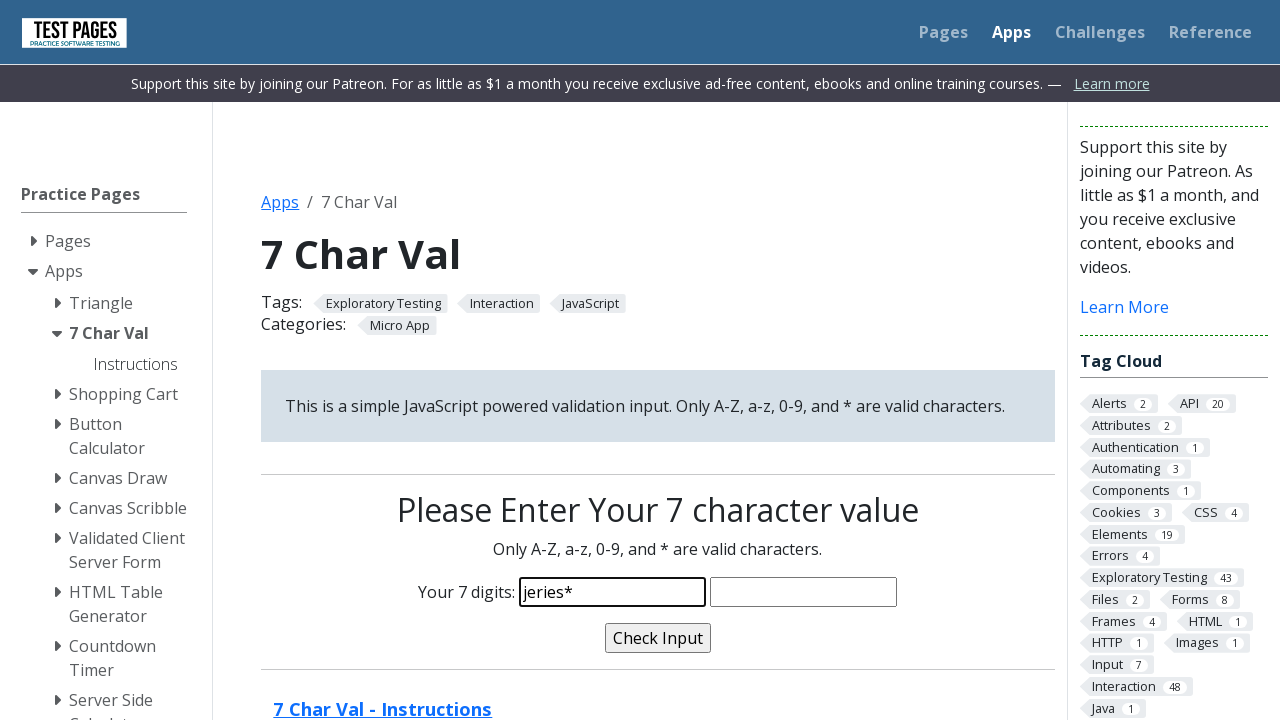

Clicked validate button to submit password at (658, 638) on input[name='validate']
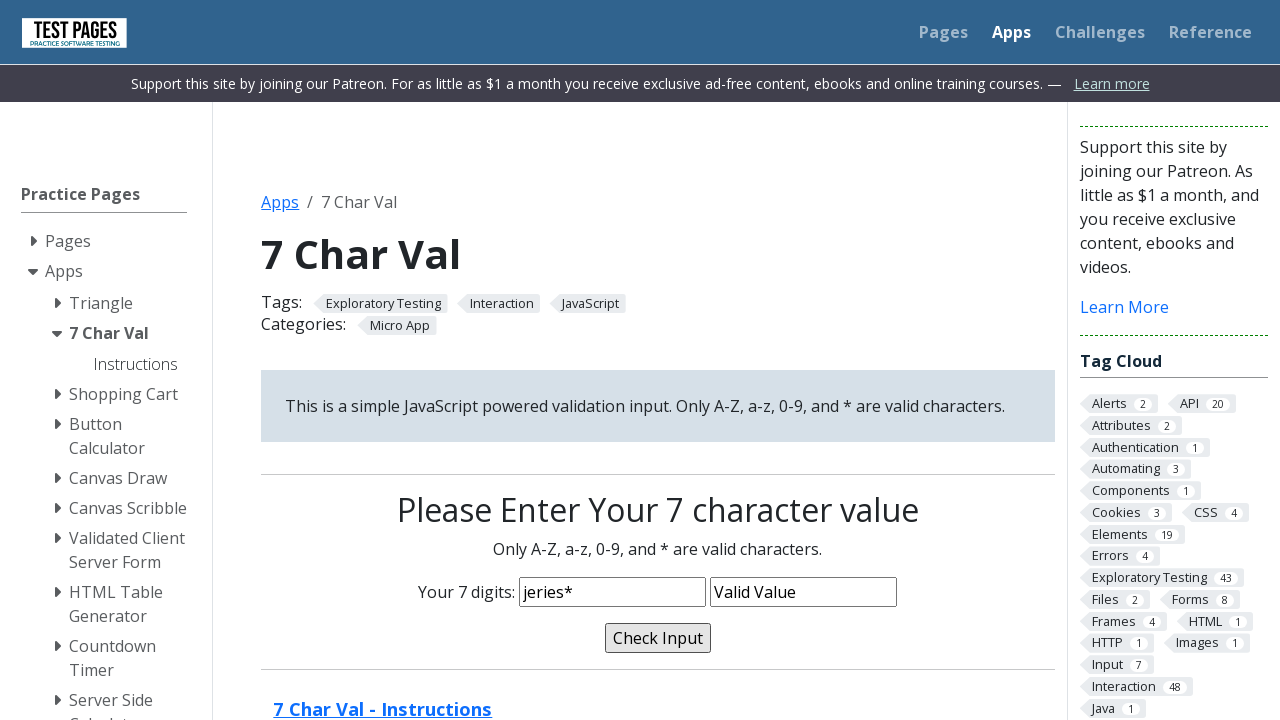

Validation message appeared confirming password validation
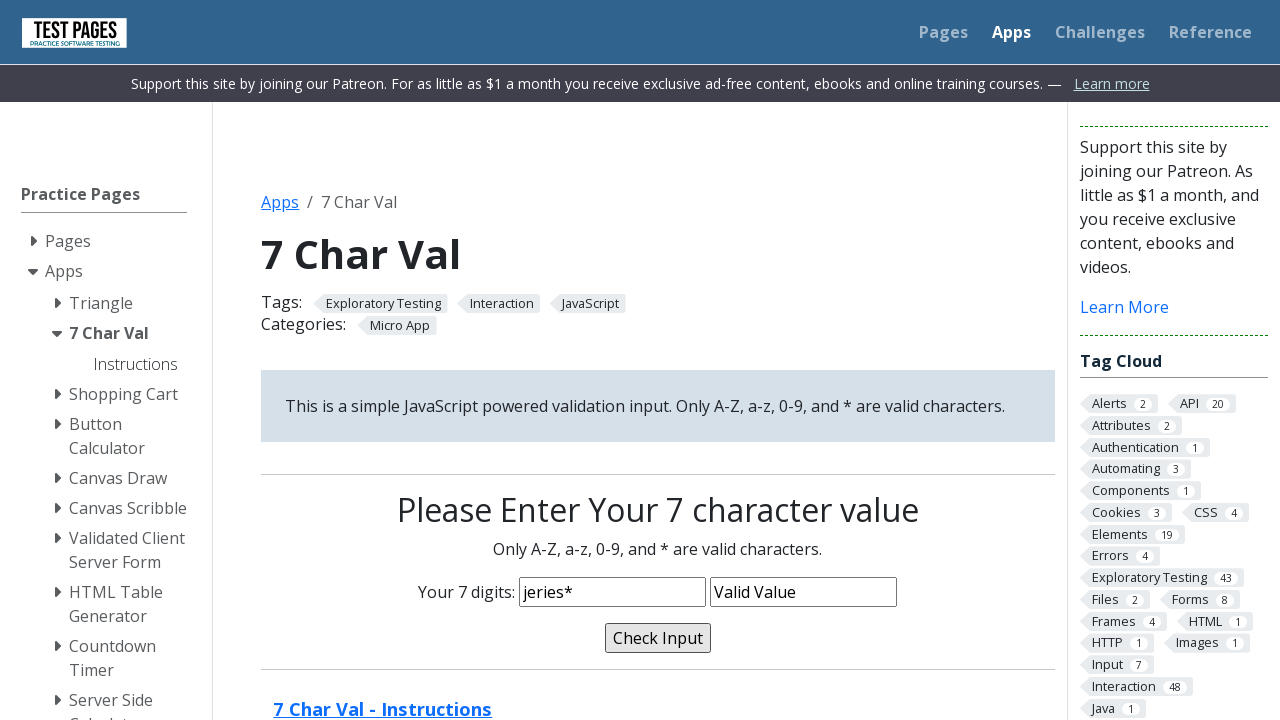

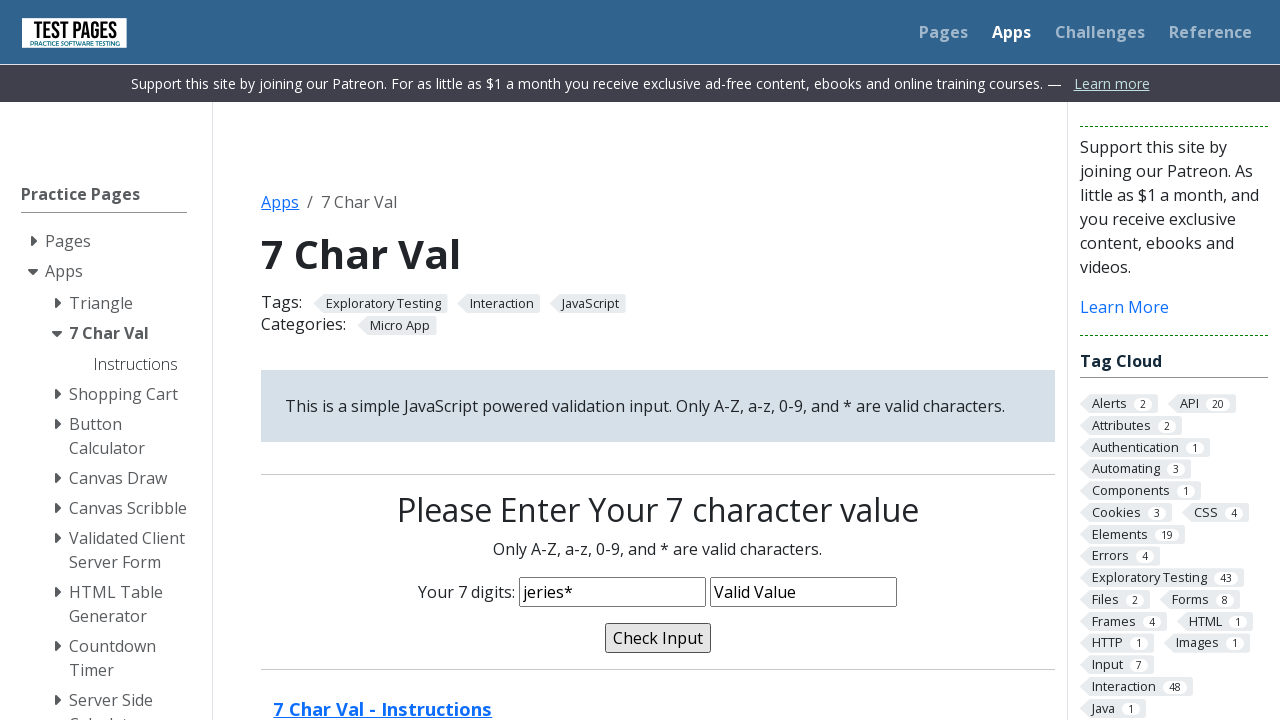